Tests browser tab management by opening the OpenCart website, then opening a new tab and navigating to the OrangeHRM demo site

Starting URL: https://www.opencart.com/

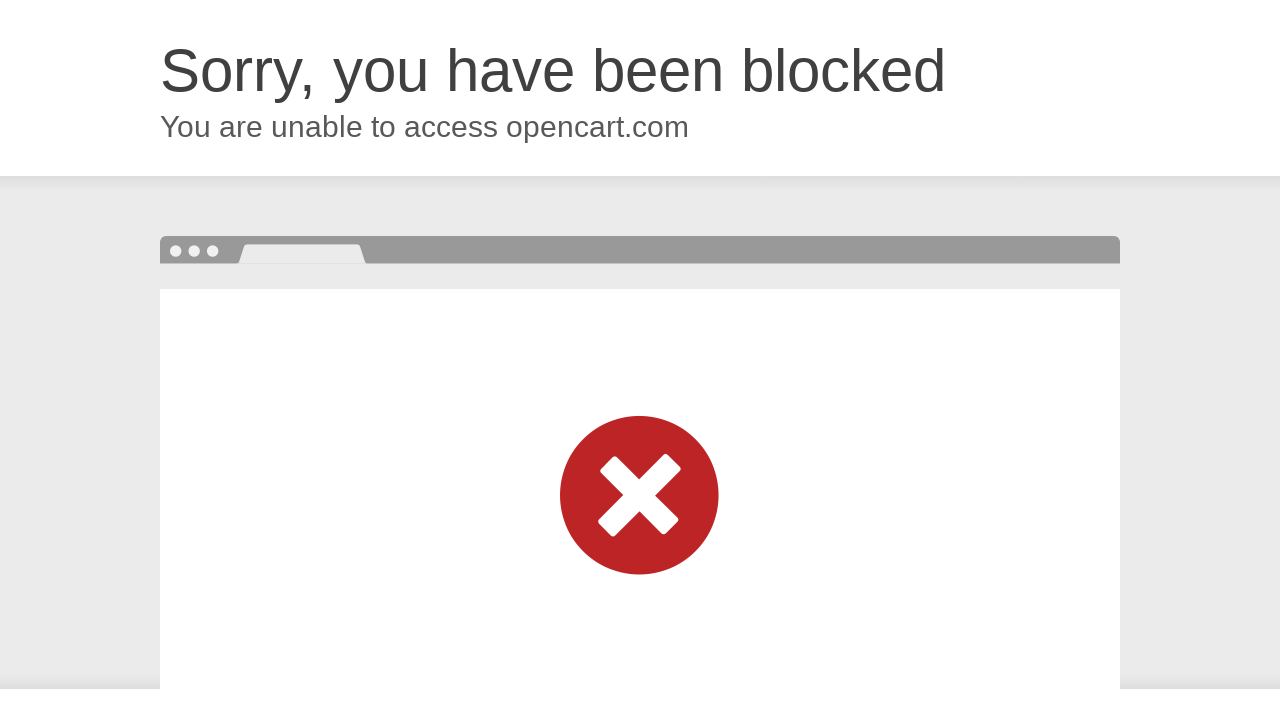

Opened a new browser tab
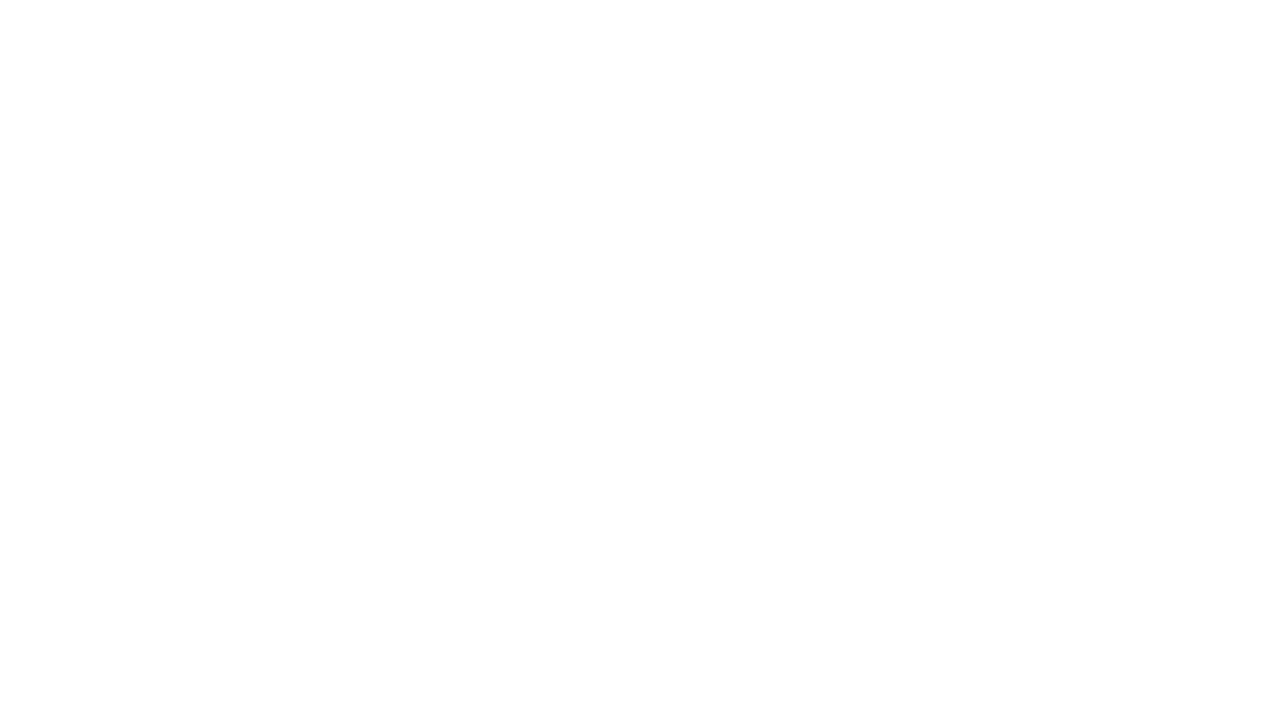

Navigated new tab to OrangeHRM demo site
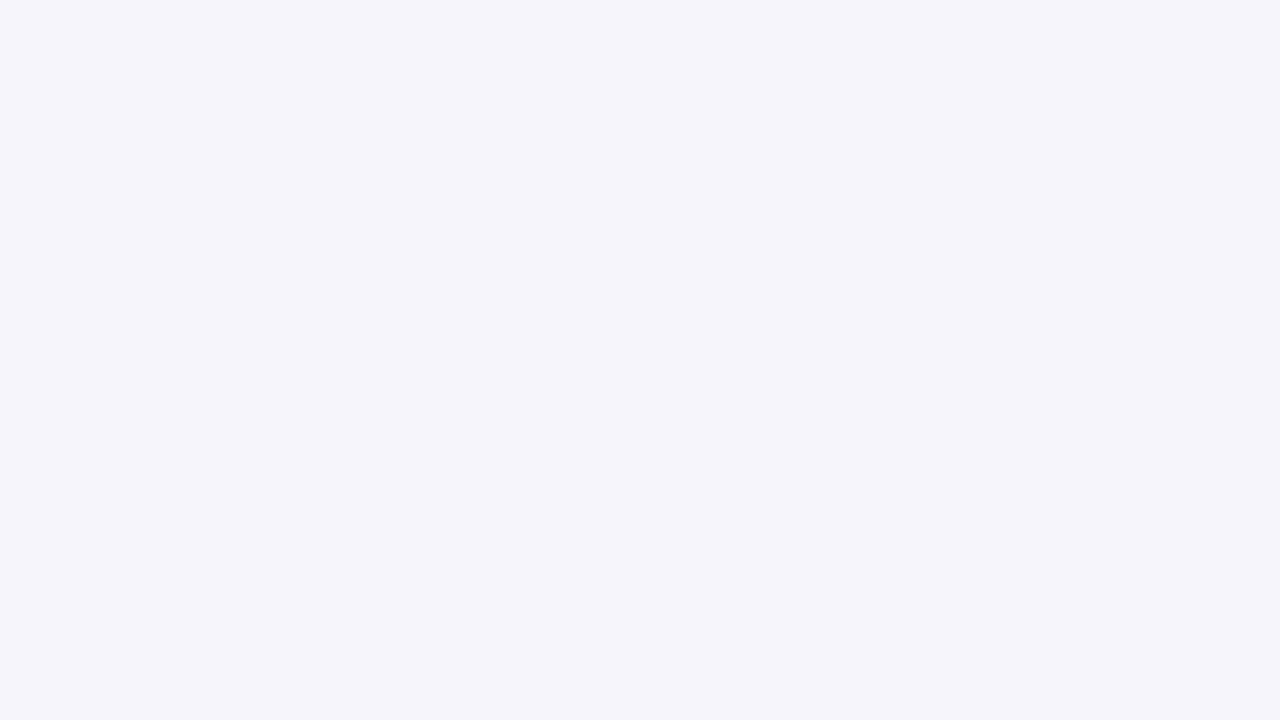

OrangeHRM demo page DOM content loaded
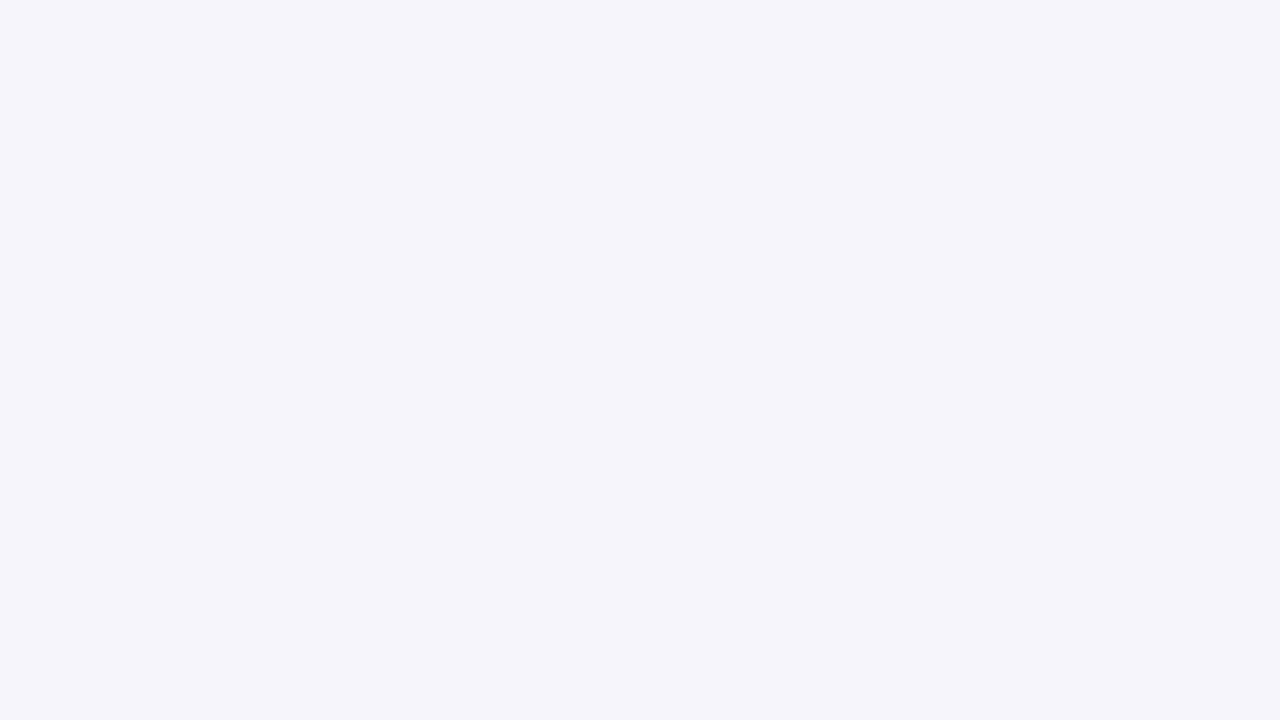

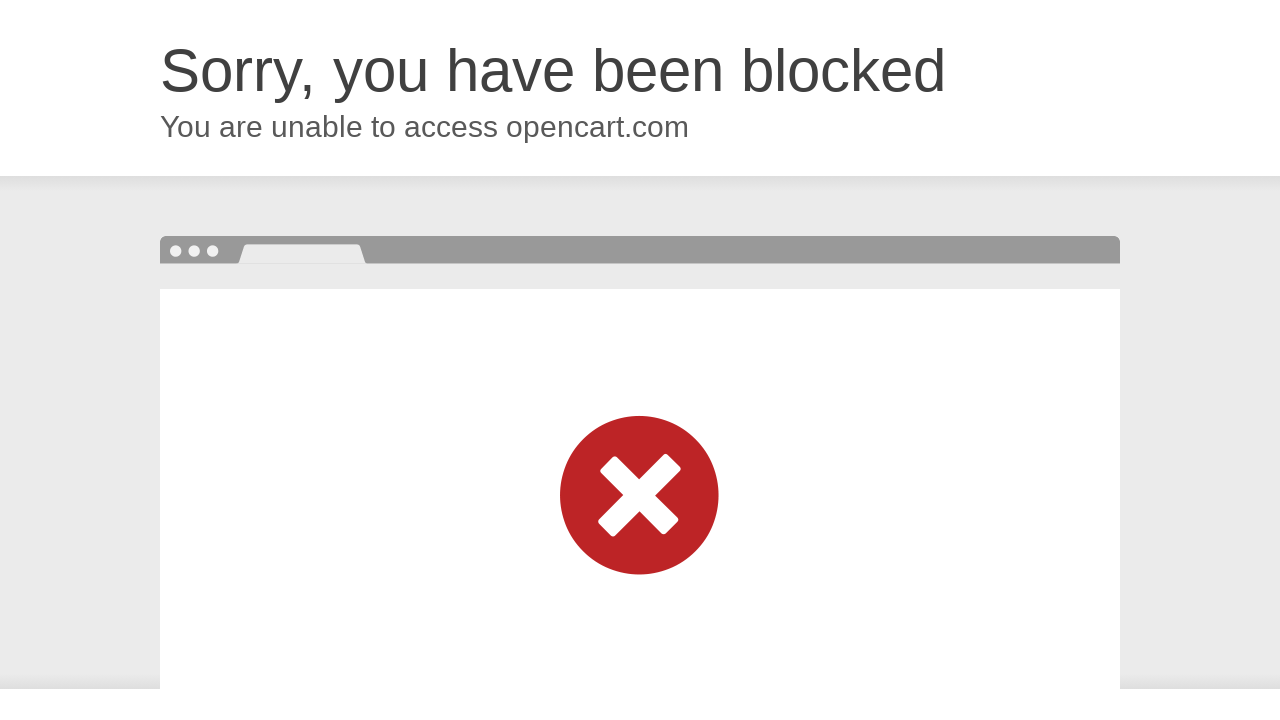